Clicks on the Team page link and verifies the three creator names are displayed correctly: Oliver Schade, Gregor Scheithauer, and Stefan Scheler

Starting URL: https://www.99-bottles-of-beer.net/

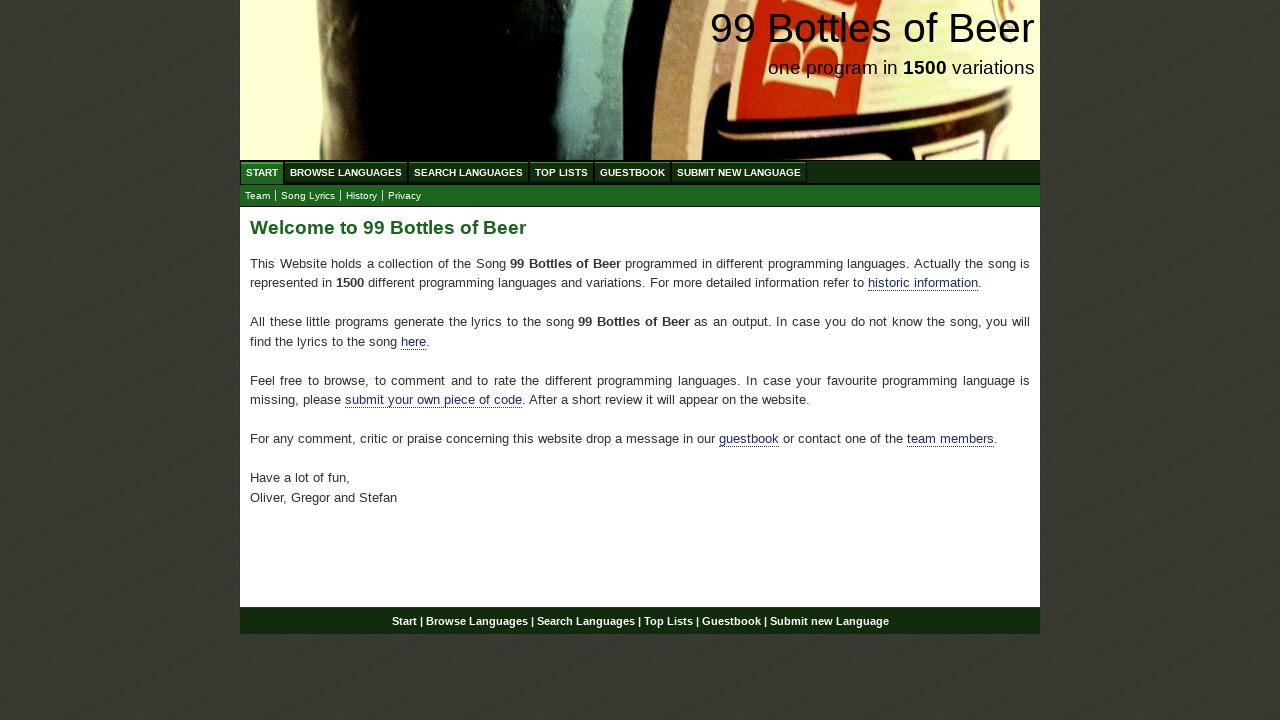

Clicked on Team page link in submenu at (258, 196) on #submenu a[href='team.html']
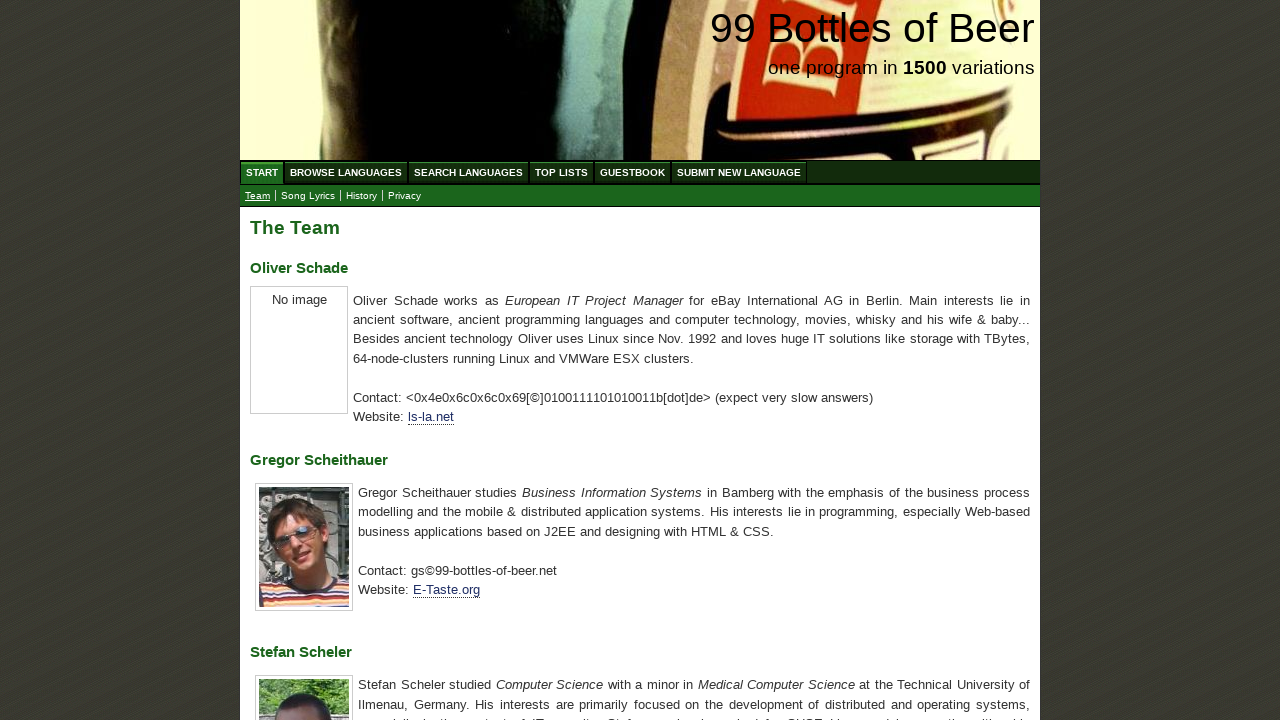

Team page loaded and main h3 elements are visible
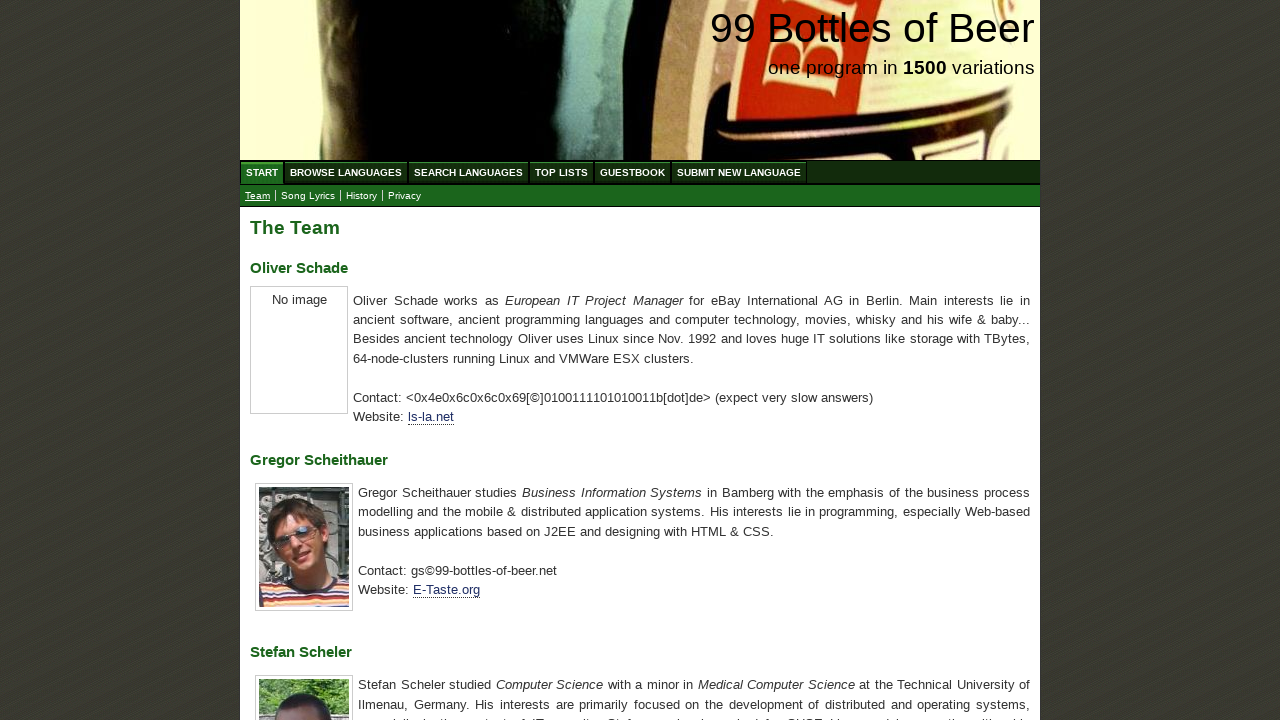

Verified creator name: Oliver Schade
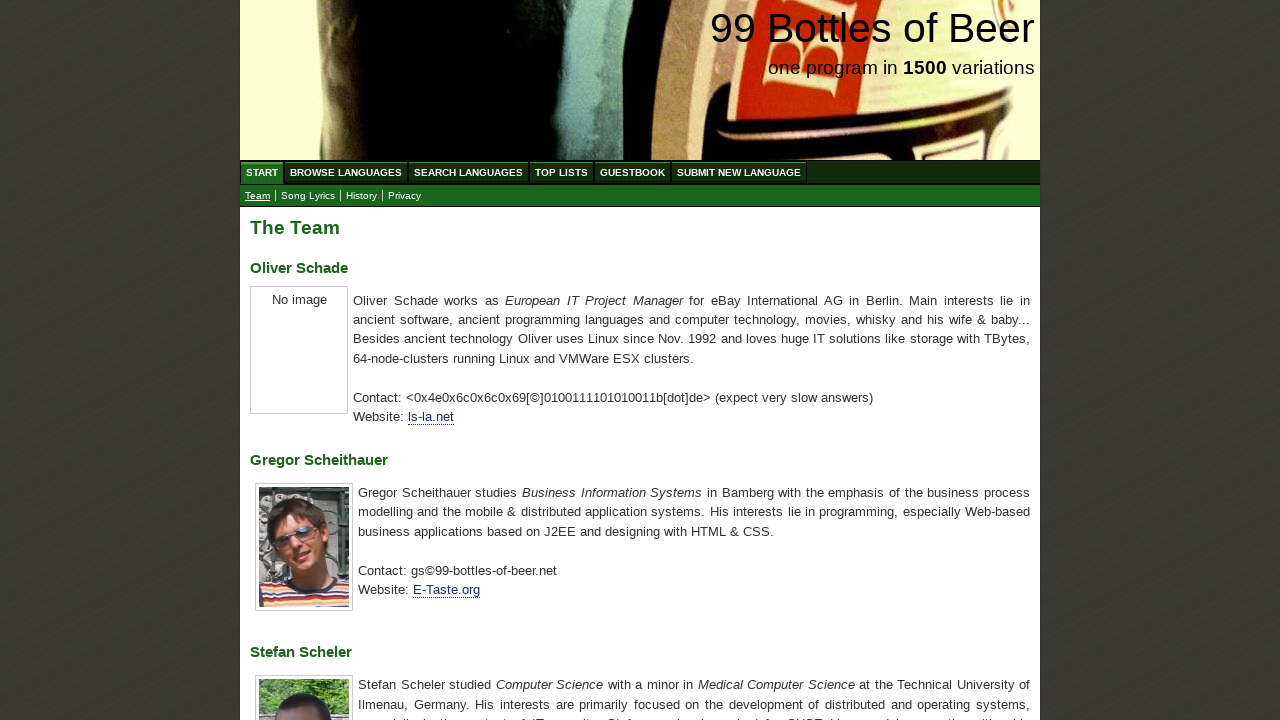

Verified creator name: Gregor Scheithauer
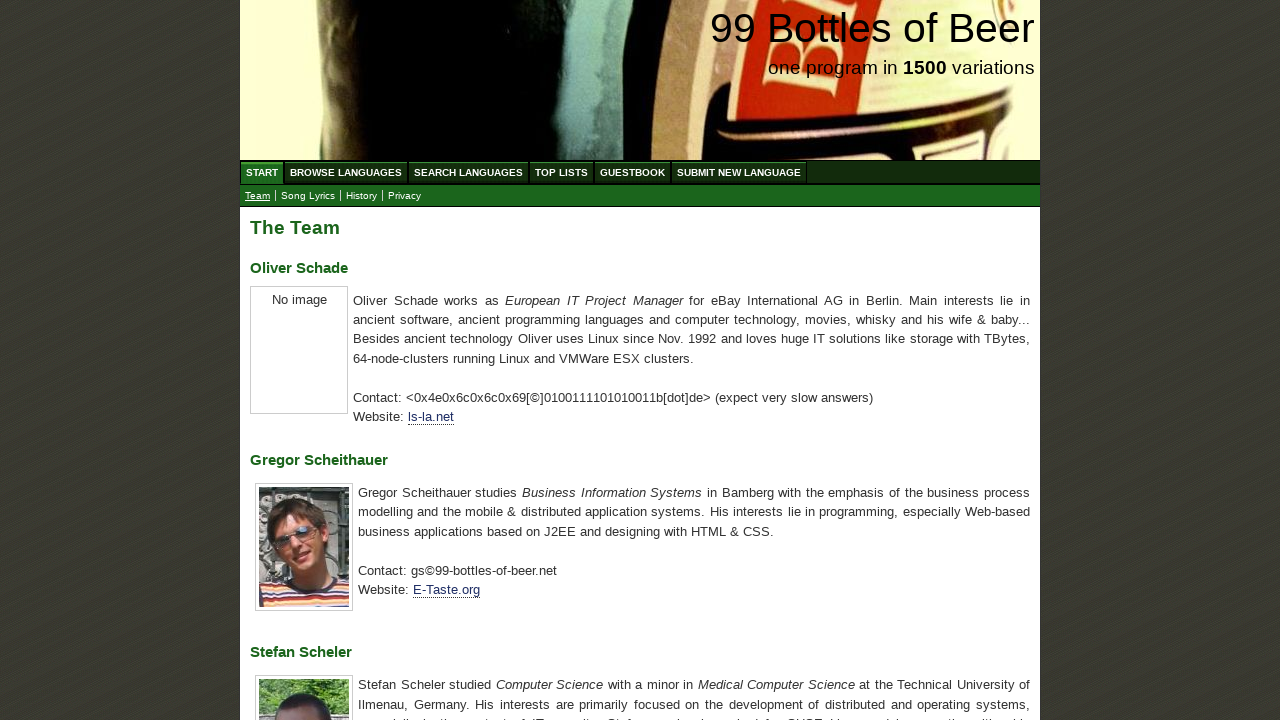

Verified creator name: Stefan Scheler
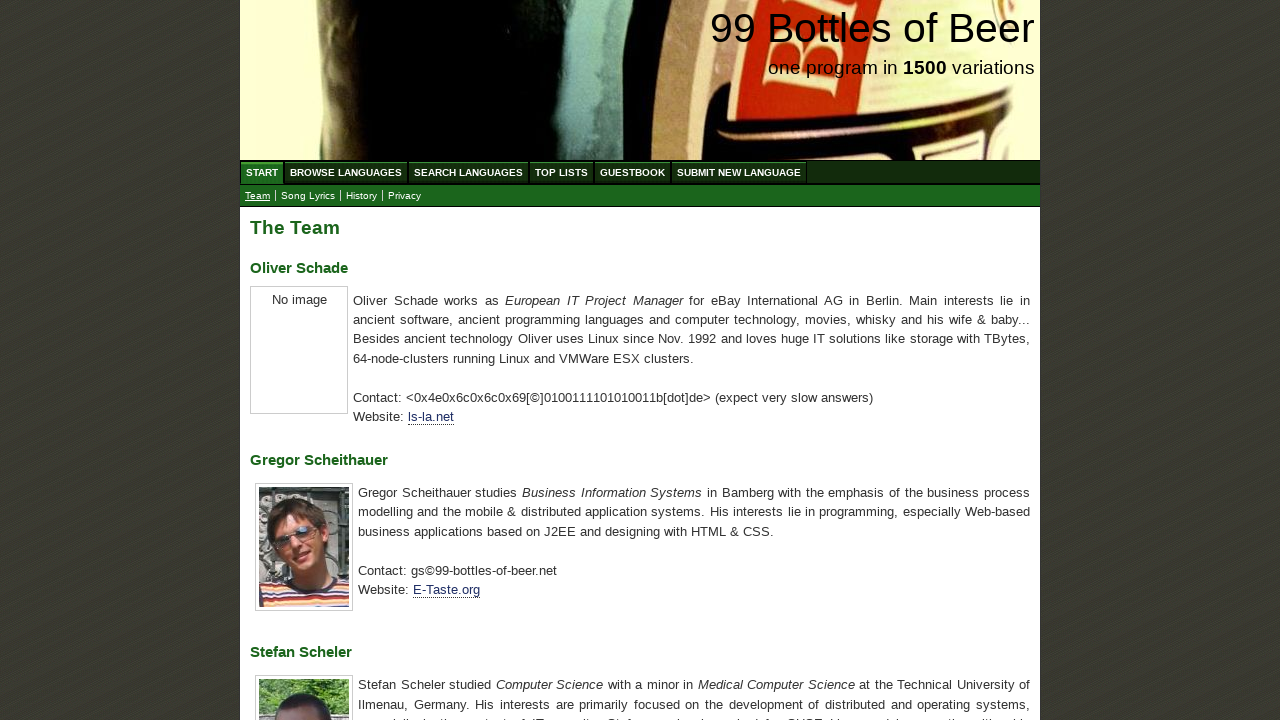

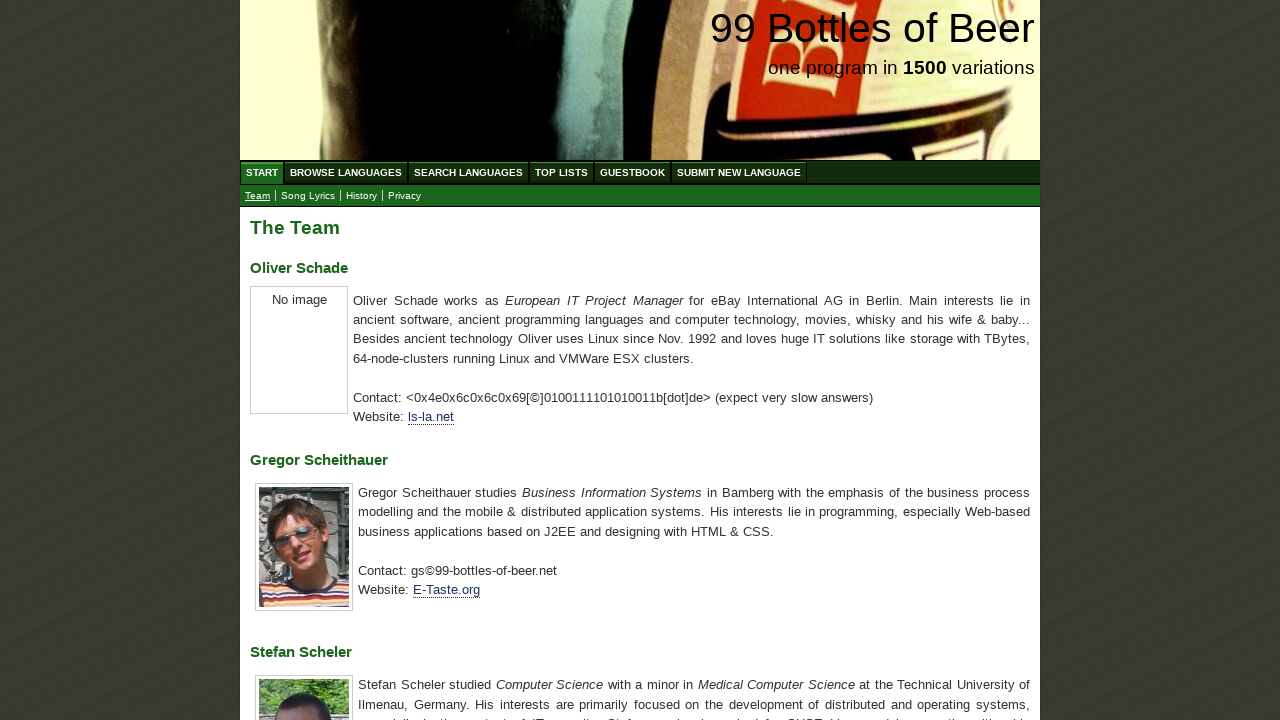